Tests mouse hover functionality by hovering over an "Automation Tools" button to reveal a dropdown menu, then clicks on the "TestNG" link from the dropdown.

Starting URL: http://seleniumpractise.blogspot.com/2016/08/how-to-perform-mouse-hover-in-selenium.html

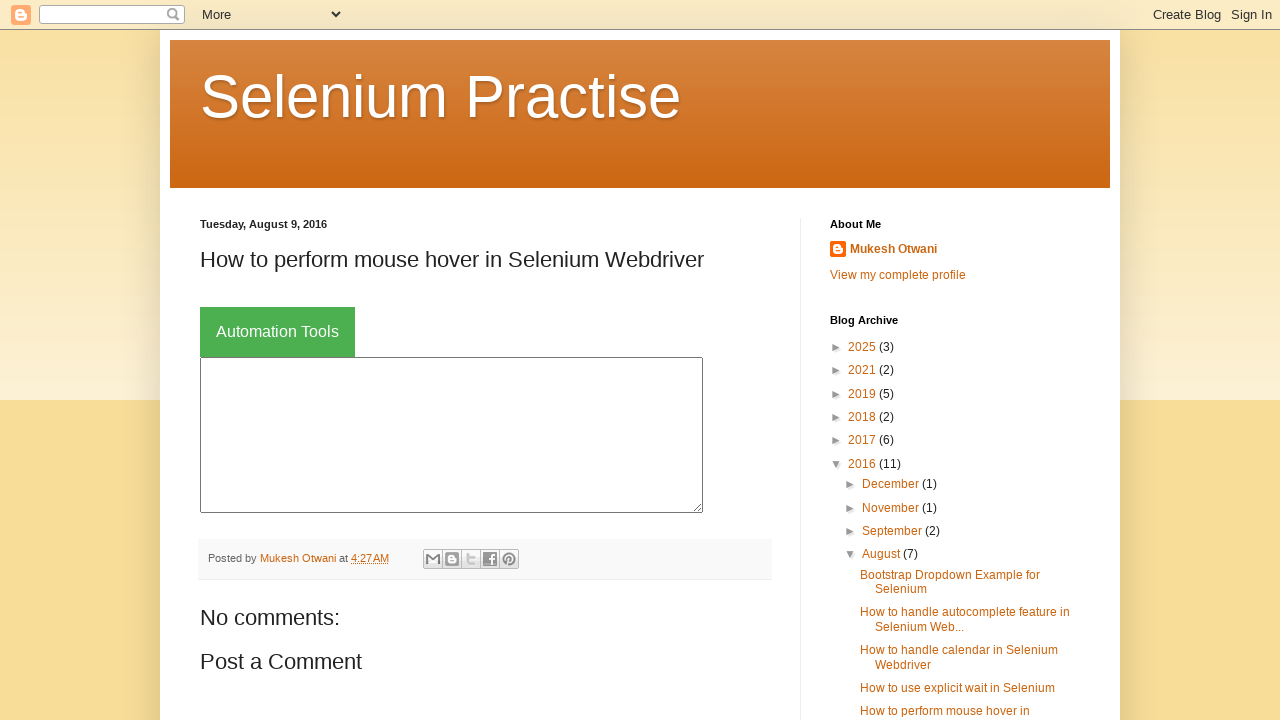

Navigated to mouse hover test page
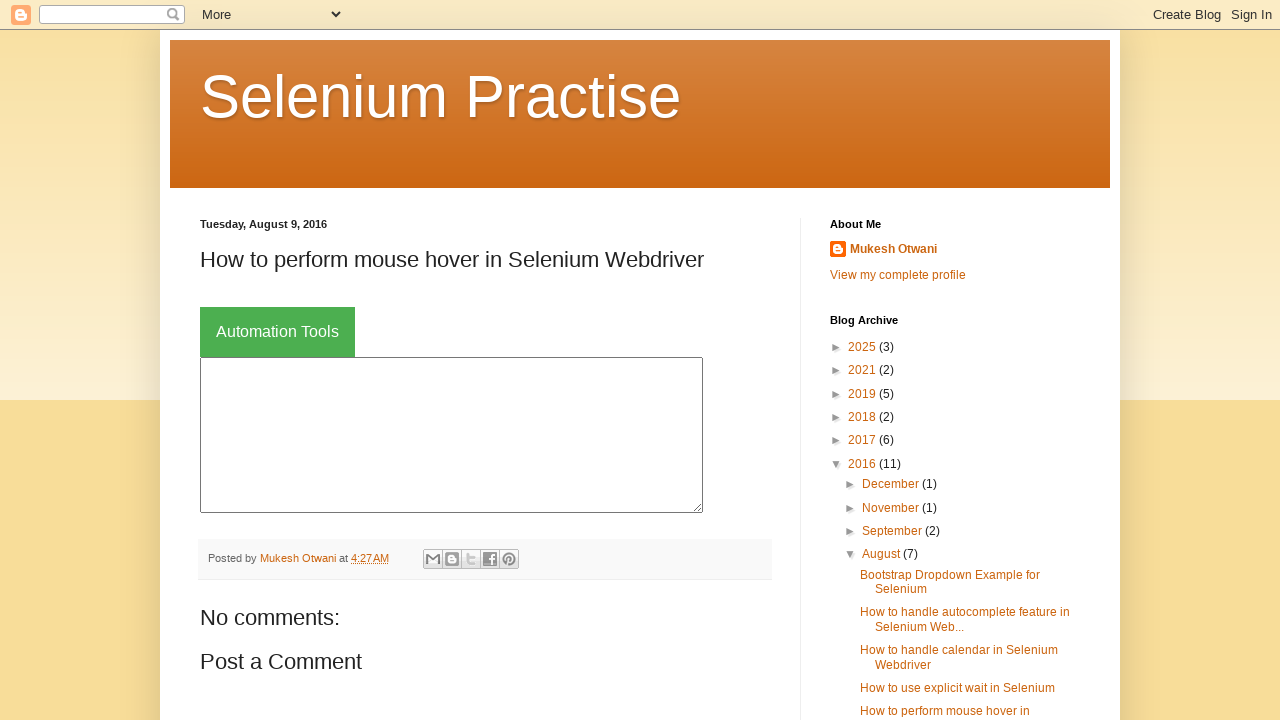

Hovered over 'Automation Tools' button to reveal dropdown menu at (278, 332) on xpath=//button[text()='Automation Tools']
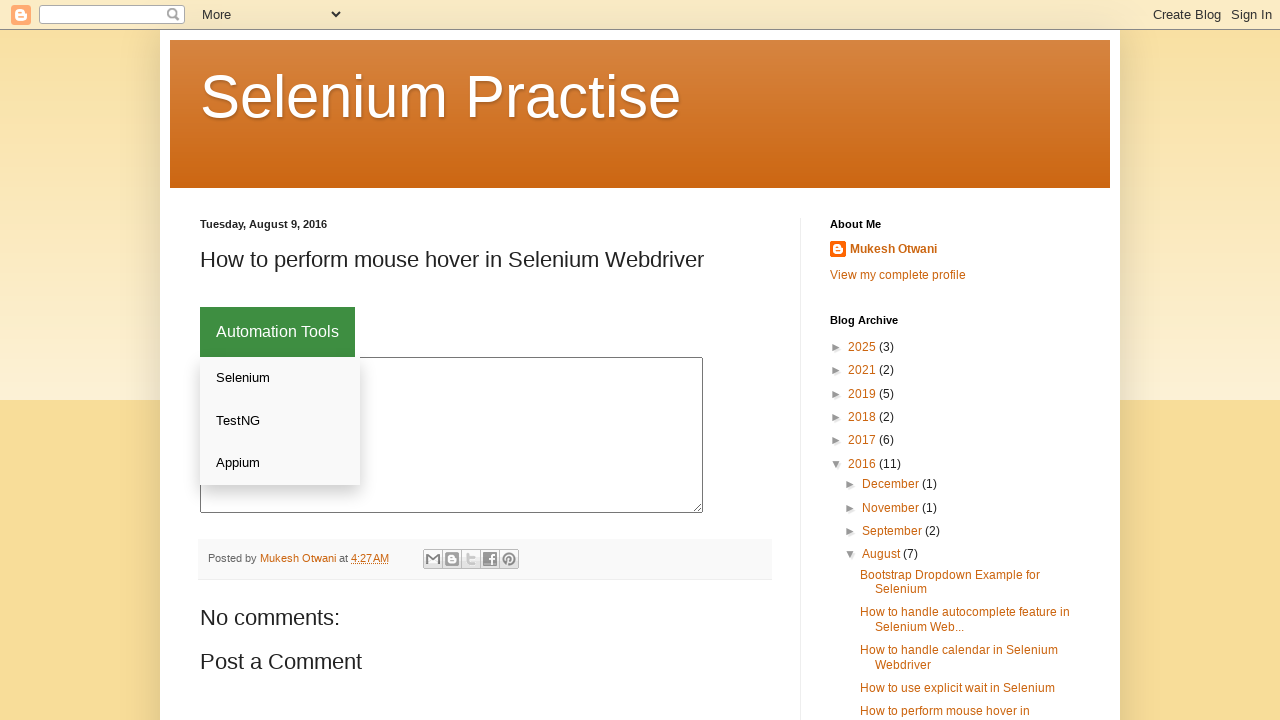

Clicked on 'TestNG' link from the dropdown menu at (280, 421) on xpath=//a[text()='TestNG']
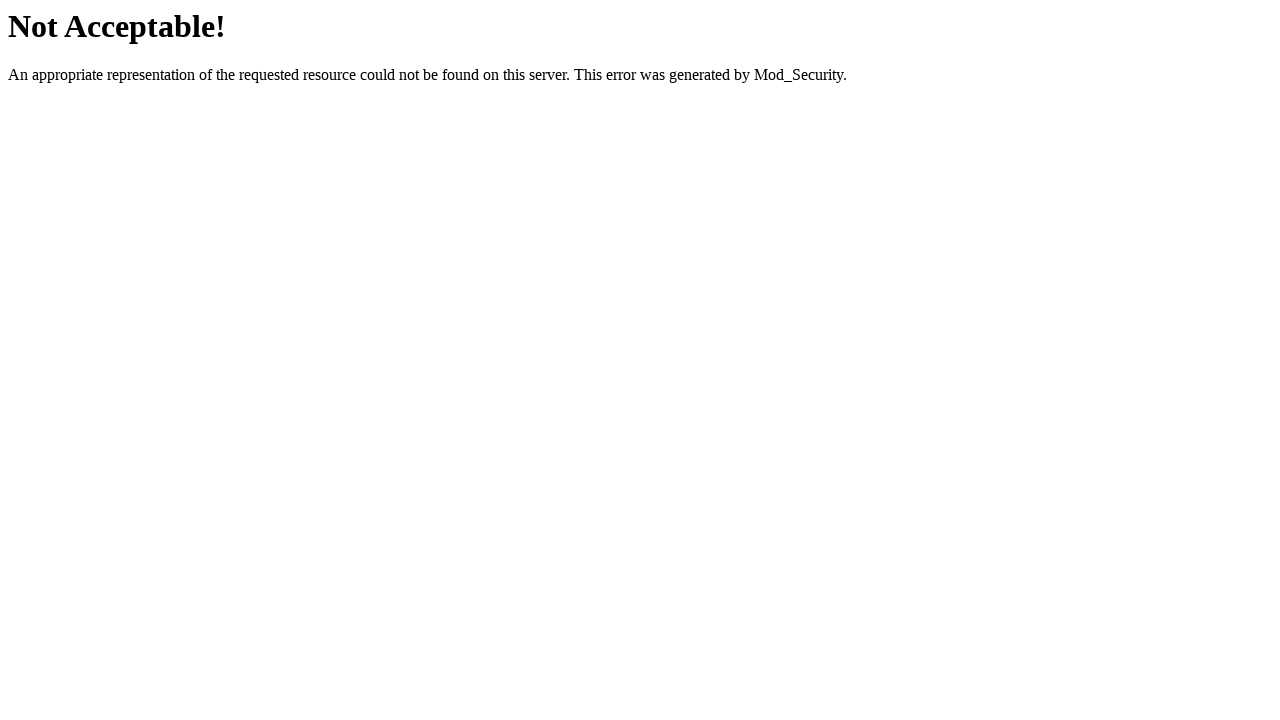

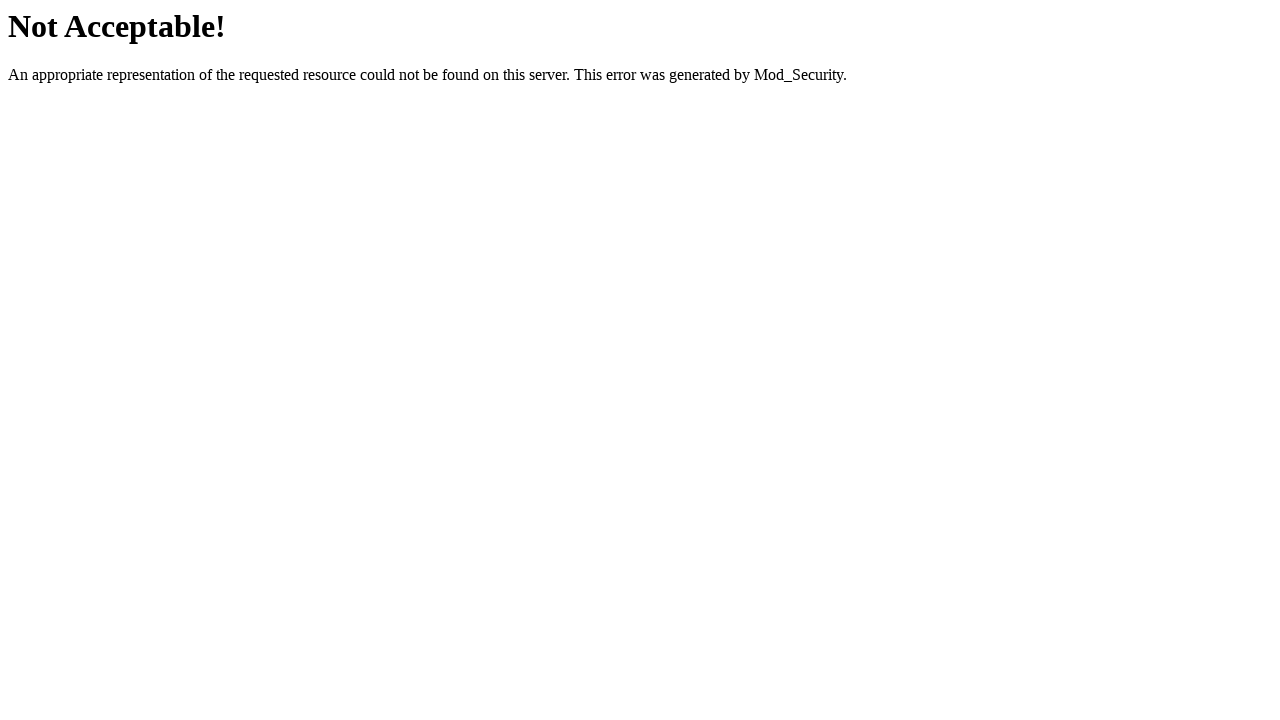